Tests clicking a button with dynamic ID three times on the dynamic ID playground page, handling any alert dialogs.

Starting URL: http://uitestingplayground.com/dynamicid/

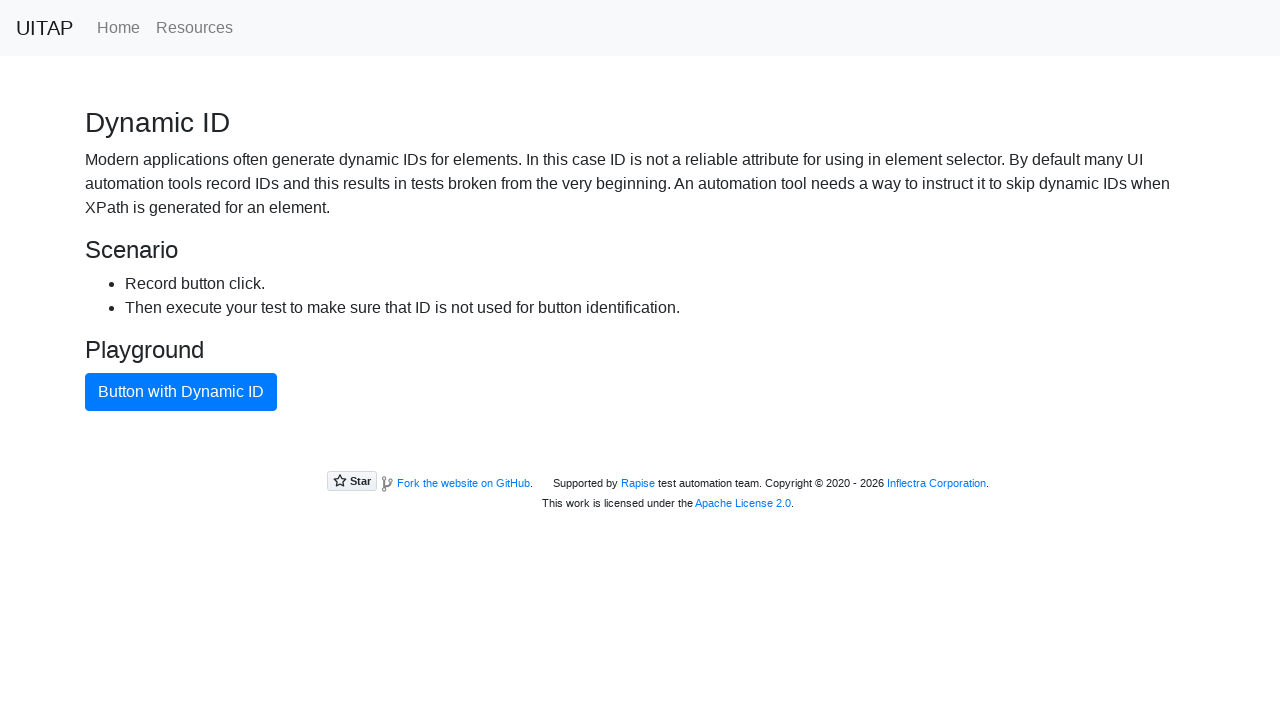

Set up dialog handler to accept any alert dialogs
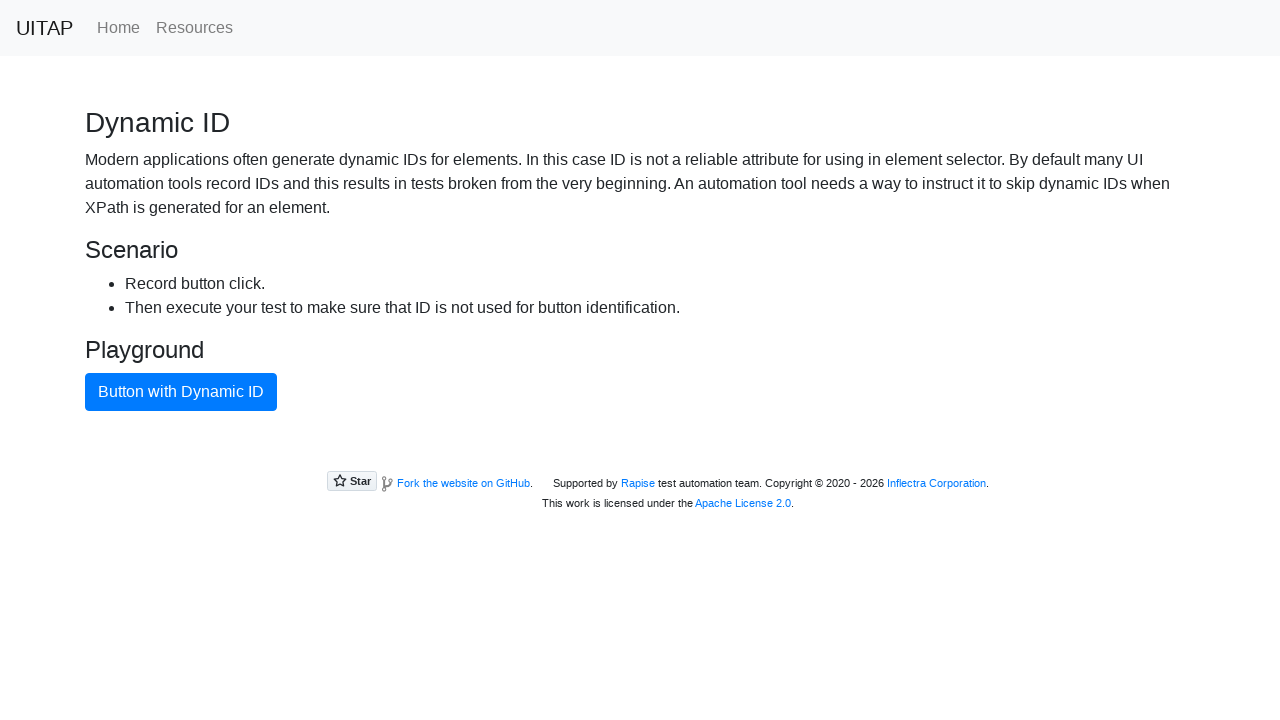

Clicked button with dynamic ID (click 1 of 3) at (181, 392) on button.btn
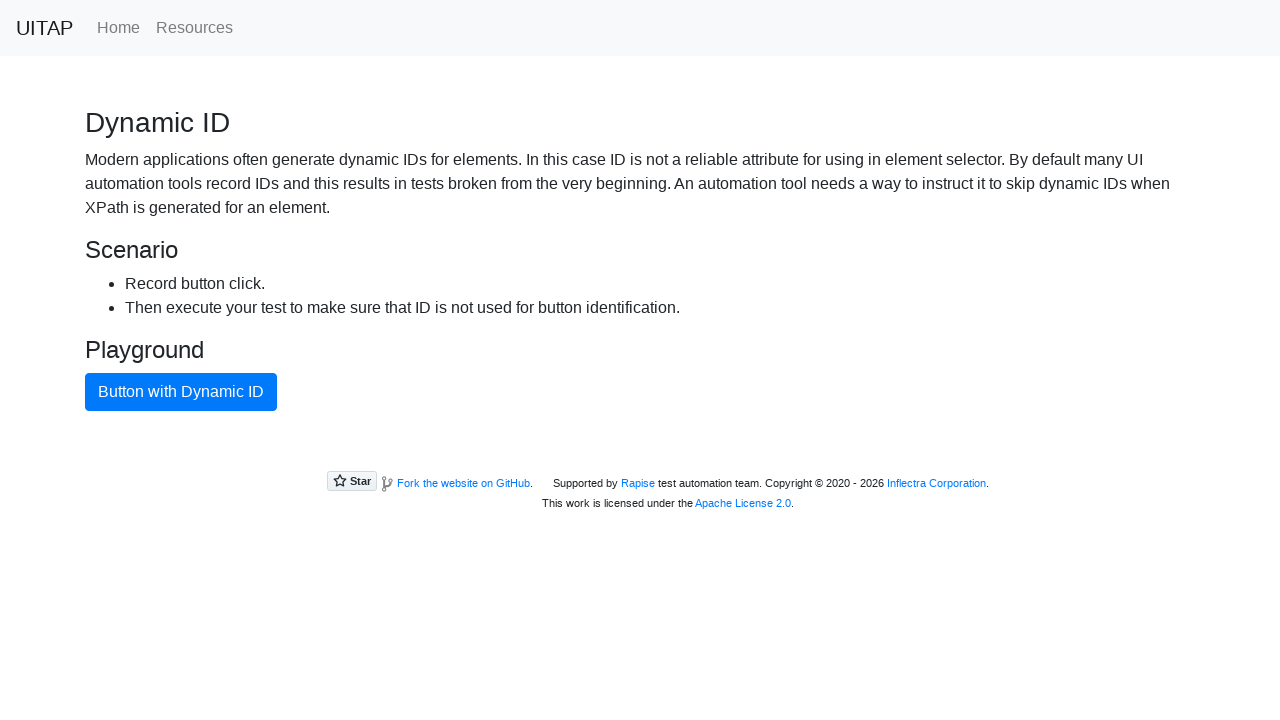

Waited 1 second before next click
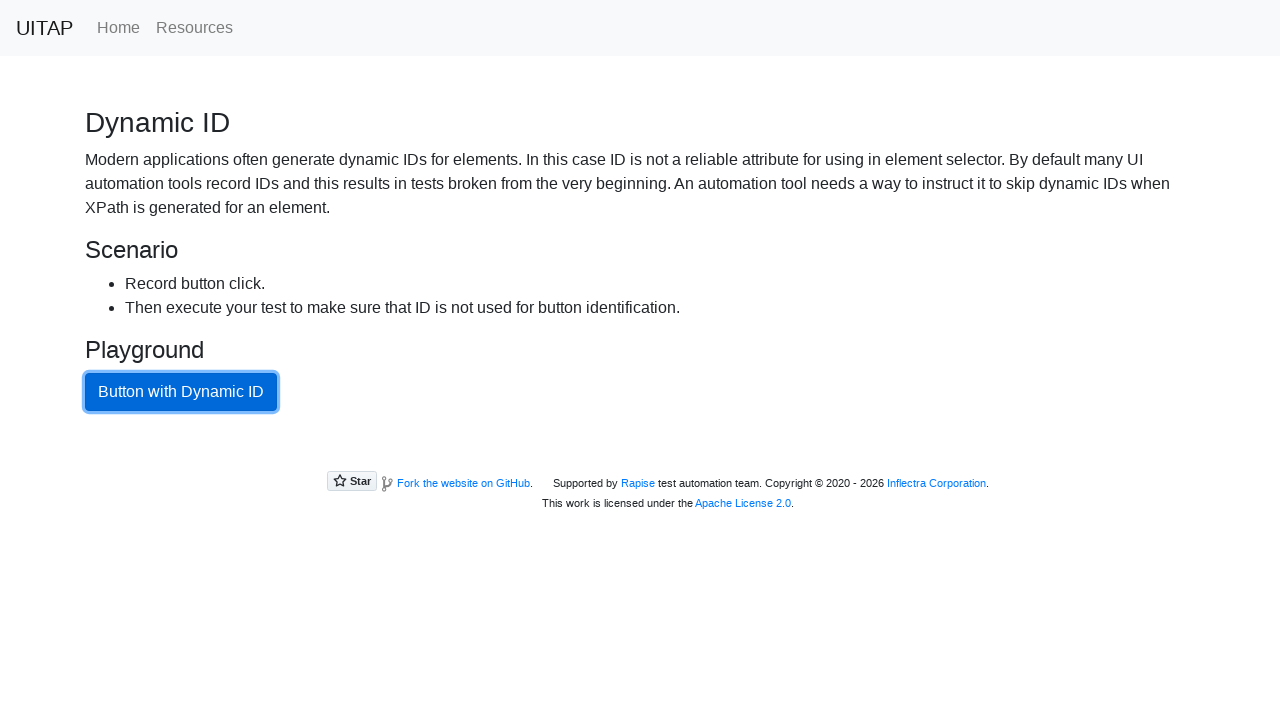

Clicked button with dynamic ID (click 2 of 3) at (181, 392) on button.btn
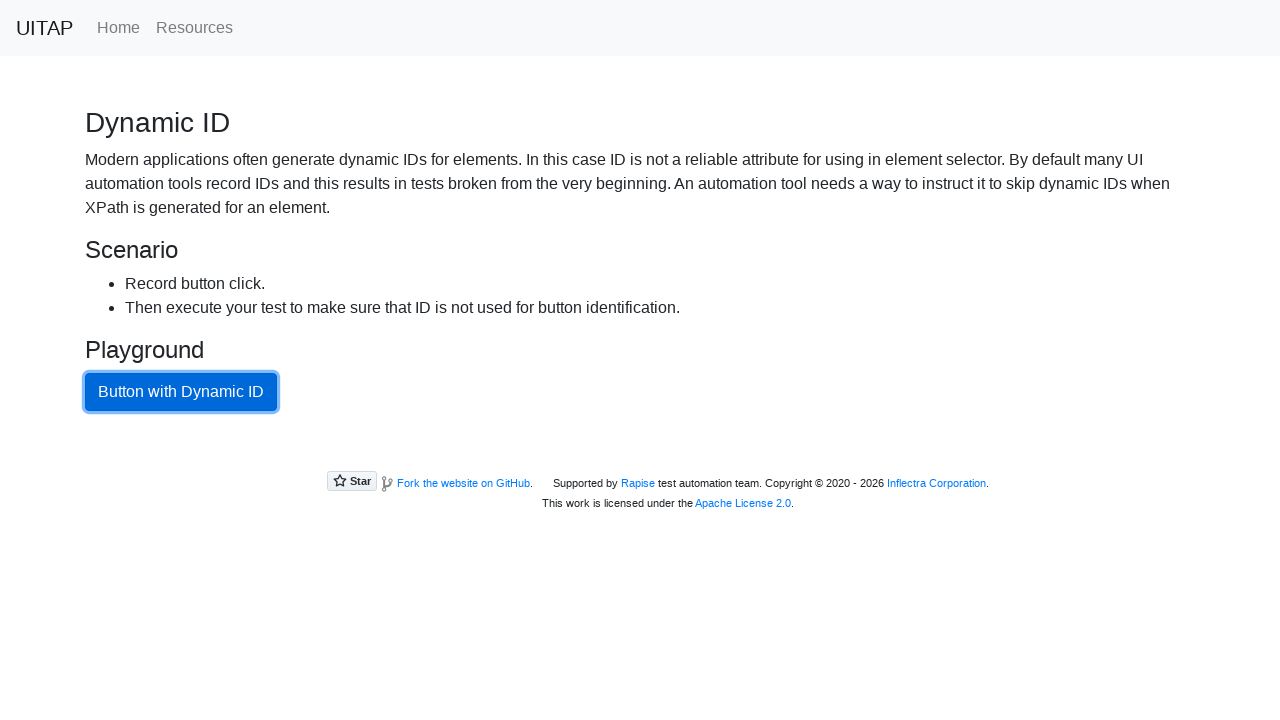

Waited 1 second before next click
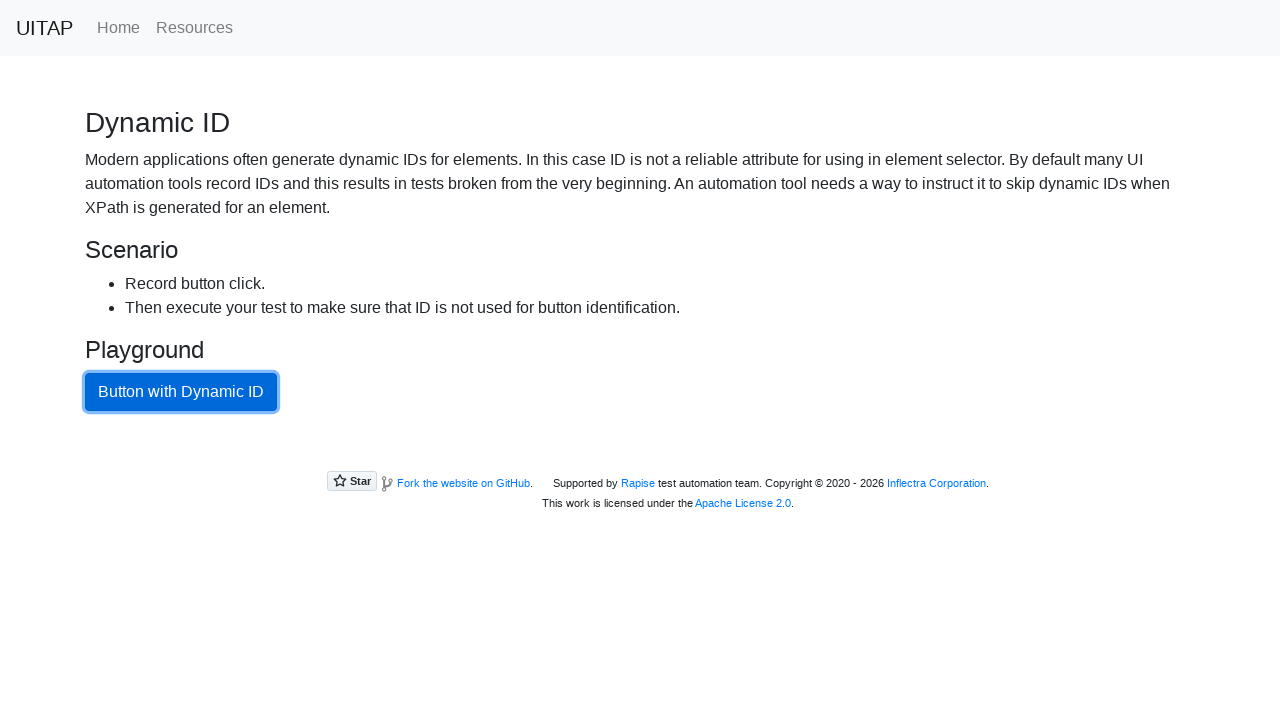

Clicked button with dynamic ID (click 3 of 3) at (181, 392) on button.btn
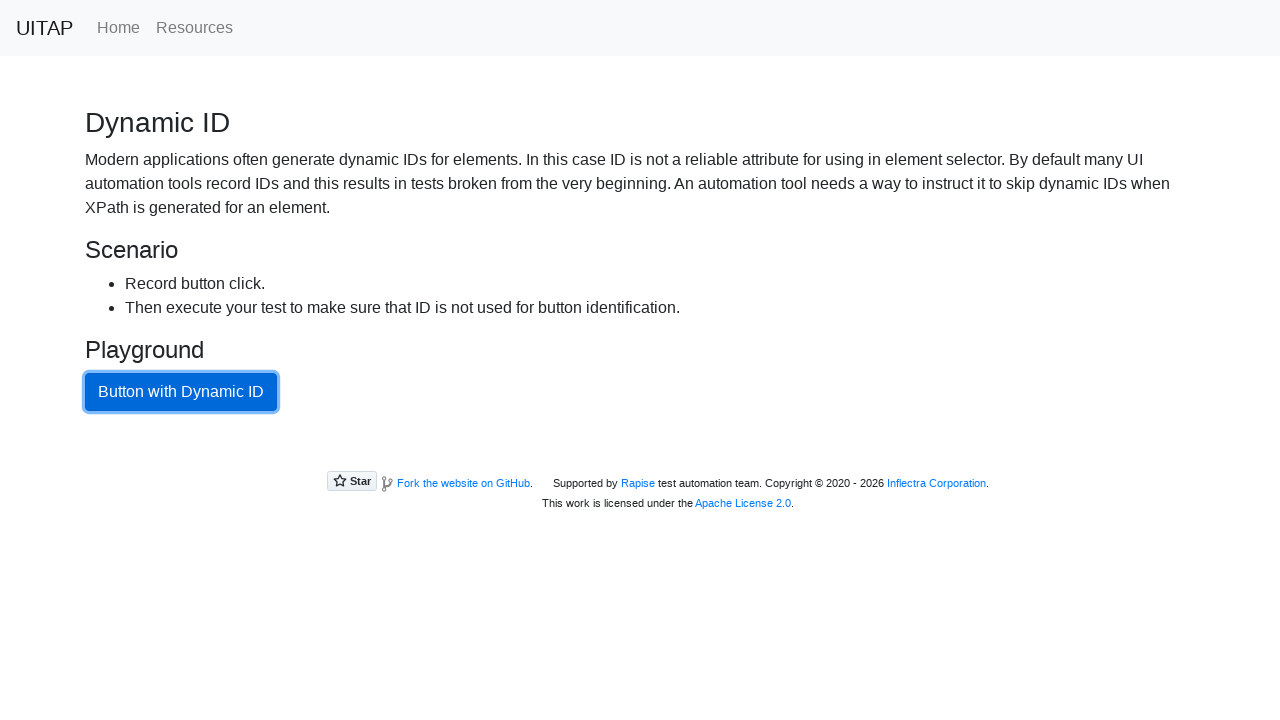

Waited 1 second before next click
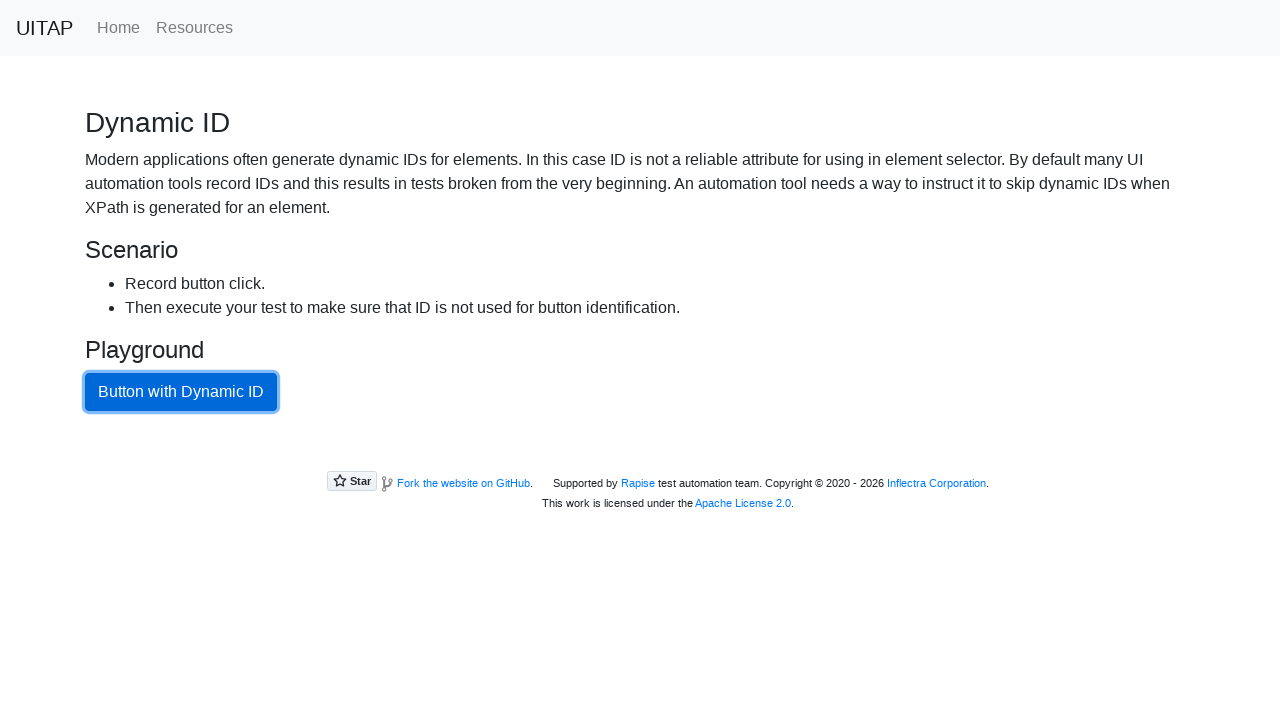

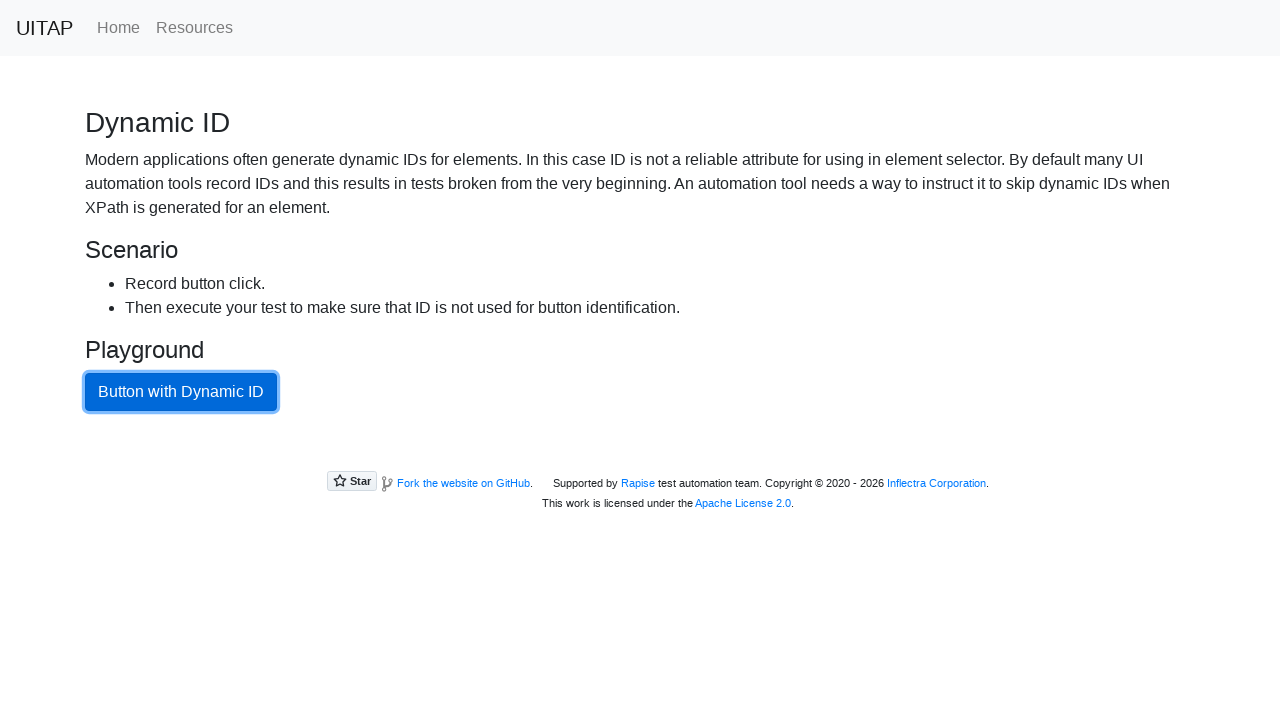